Tests the TERMIUM Plus terminology database search functionality by entering a search query and verifying that search results are displayed.

Starting URL: https://www.btb.termiumplus.gc.ca/tpv2alpha/alpha-fra.html?lang=fra

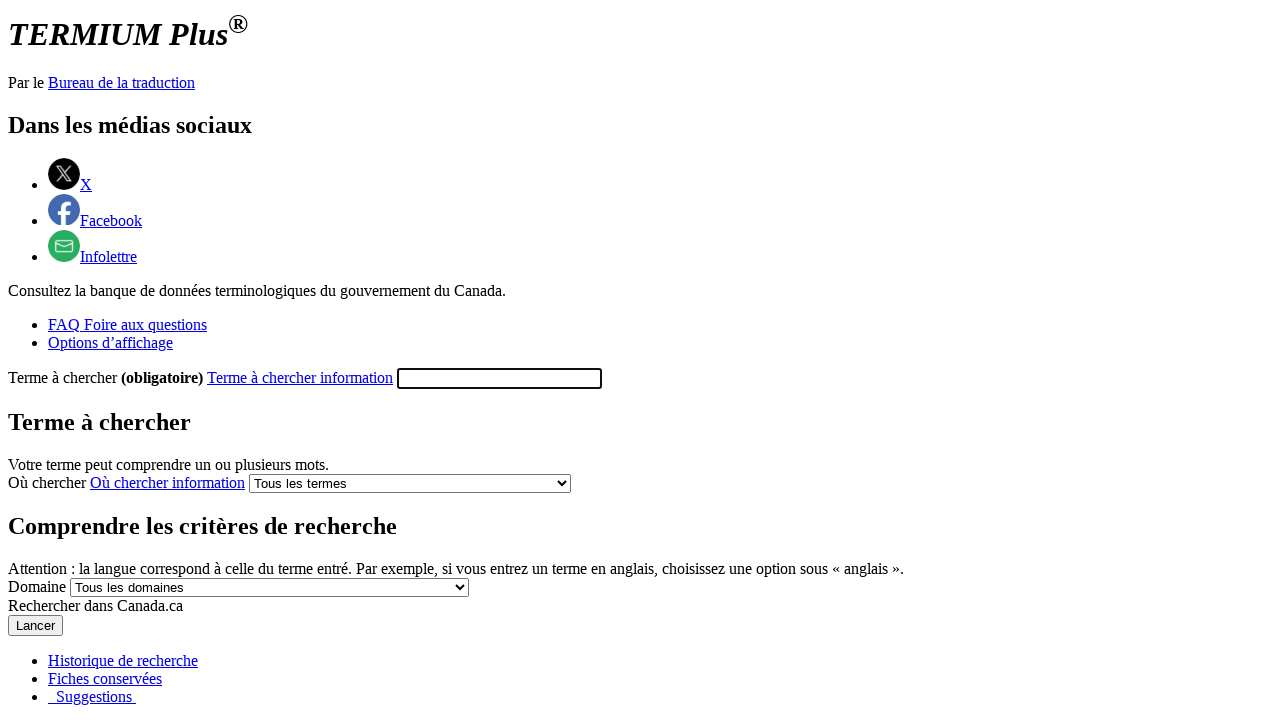

Typed 'environmental policy' into the search field on #searchfield
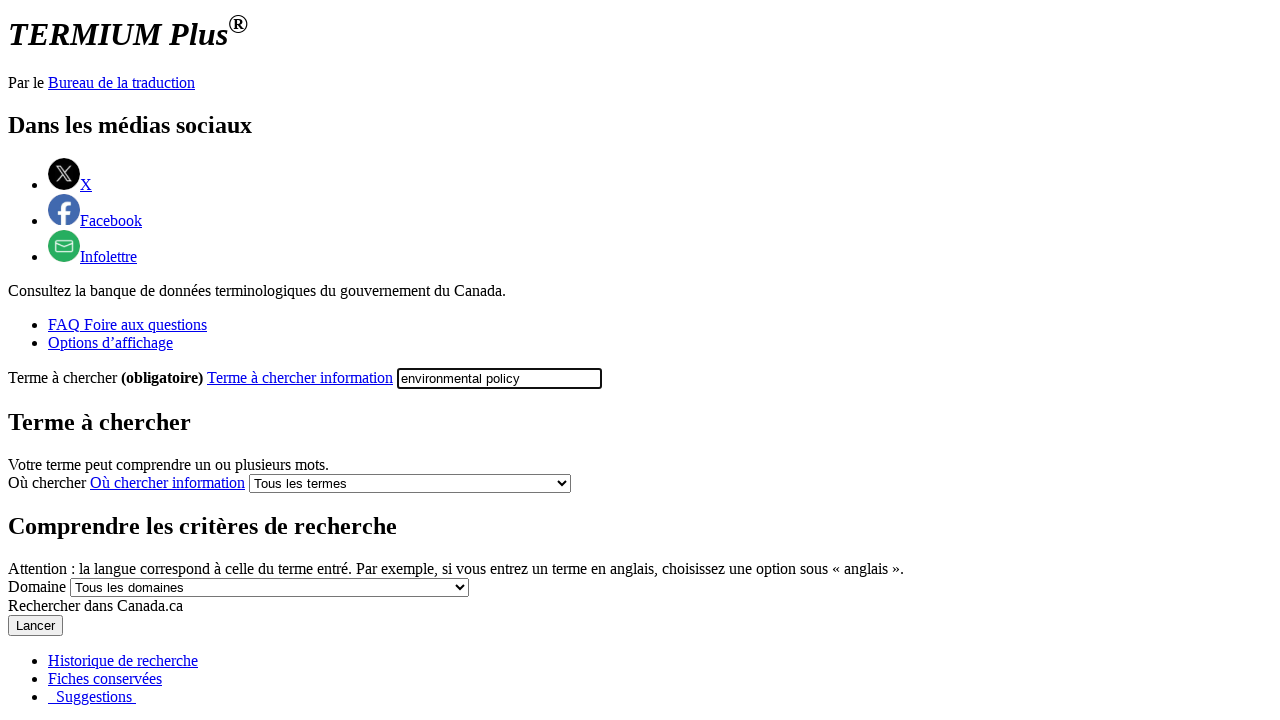

Clicked the search button to submit the query at (36, 626) on #comencsrch
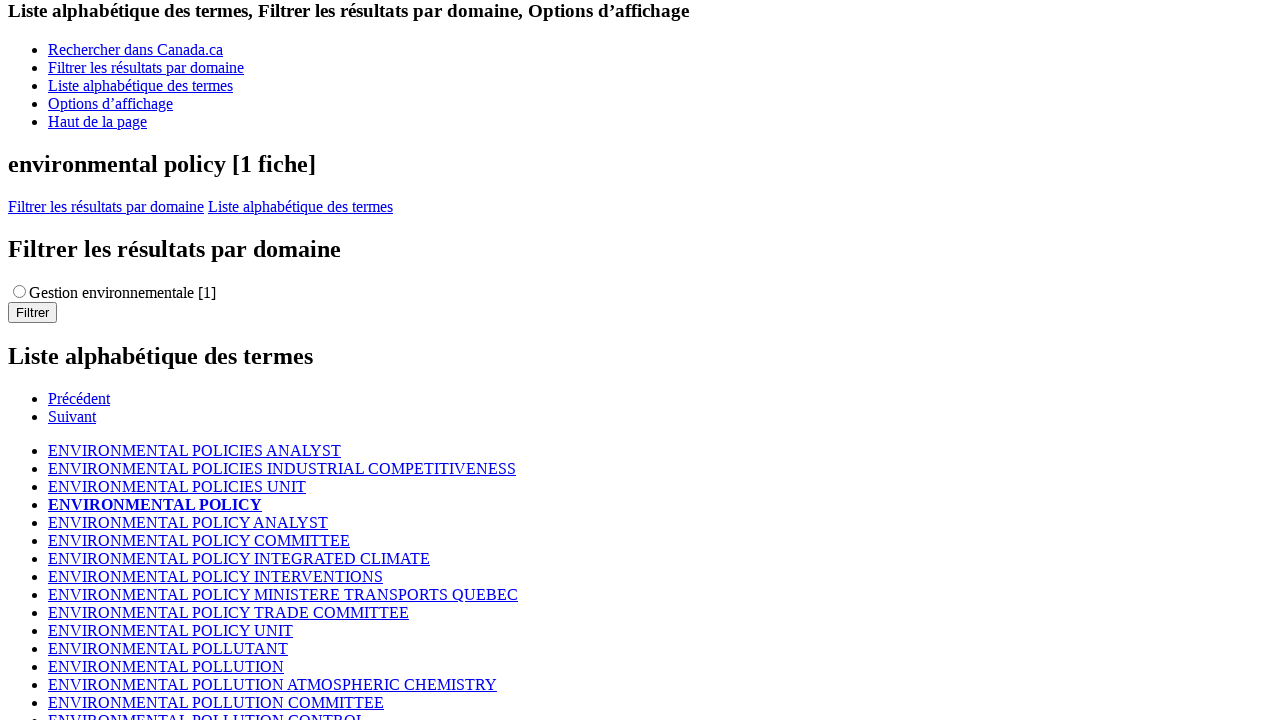

Search results loaded successfully
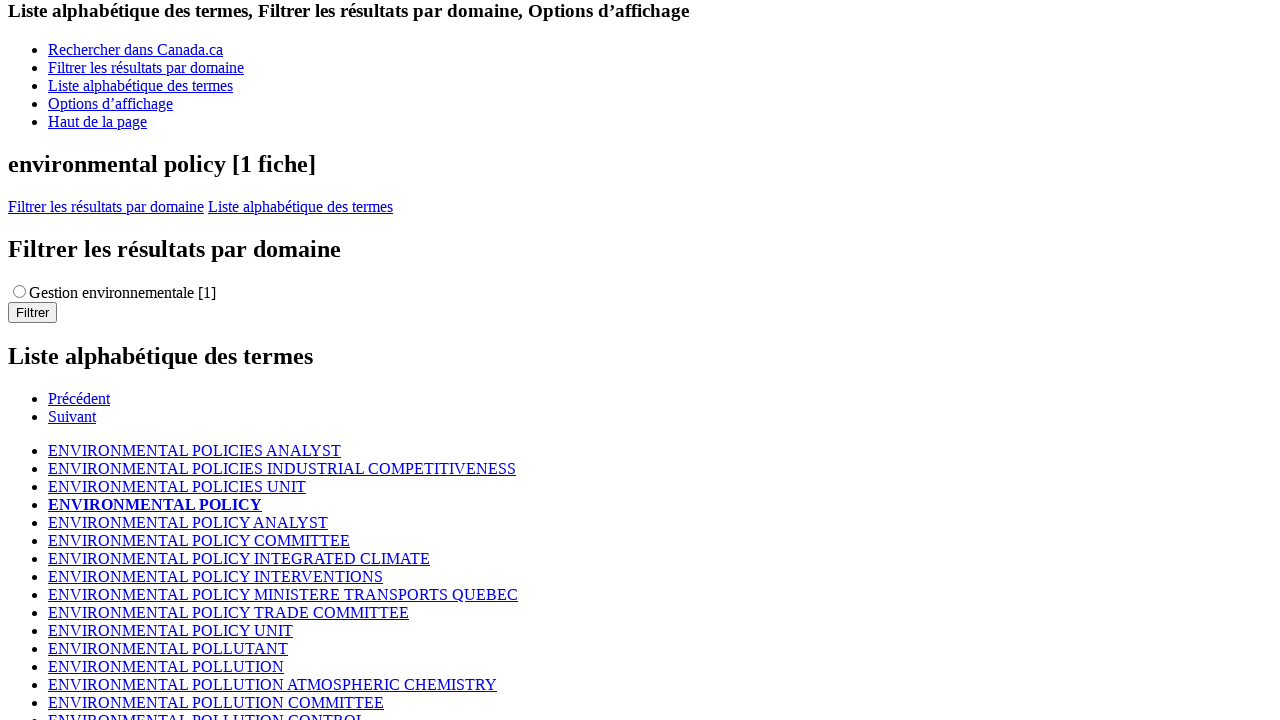

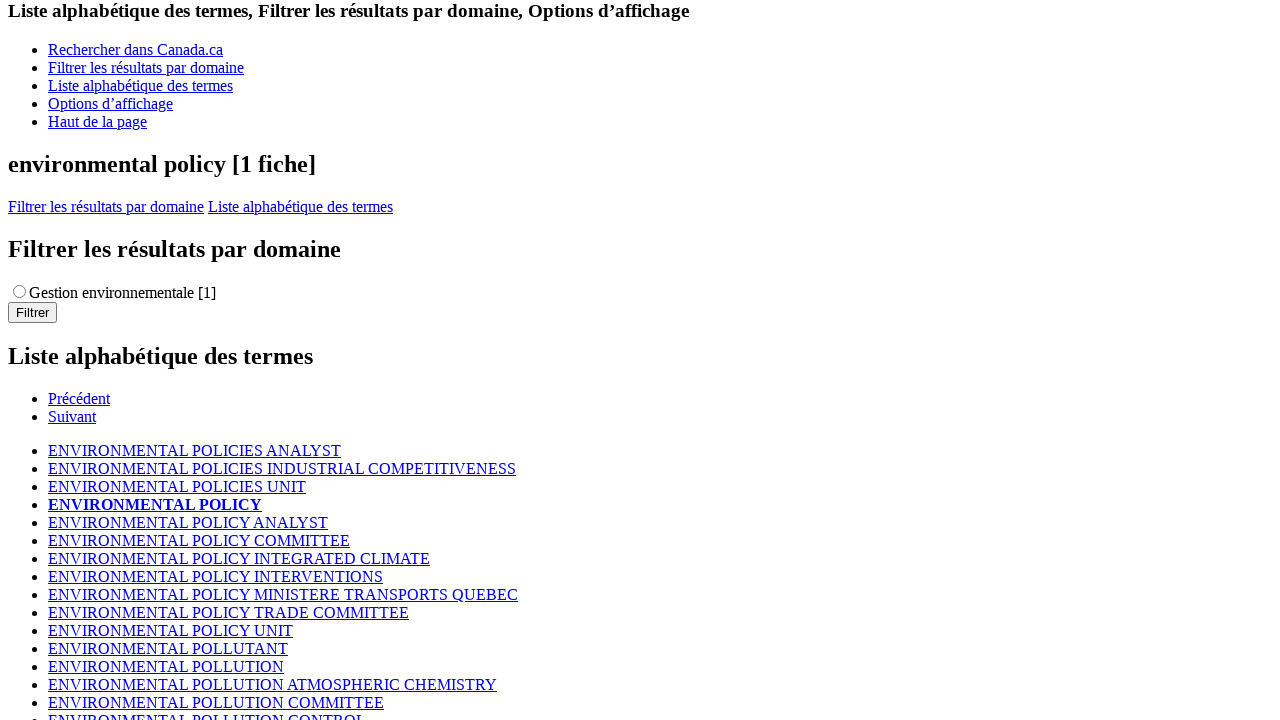